Tests an input validation form by filling in firstname, surname, age, and notes fields, then submitting the form to verify form submission functionality.

Starting URL: https://testpages.eviltester.com/styled/validation/input-validation.html

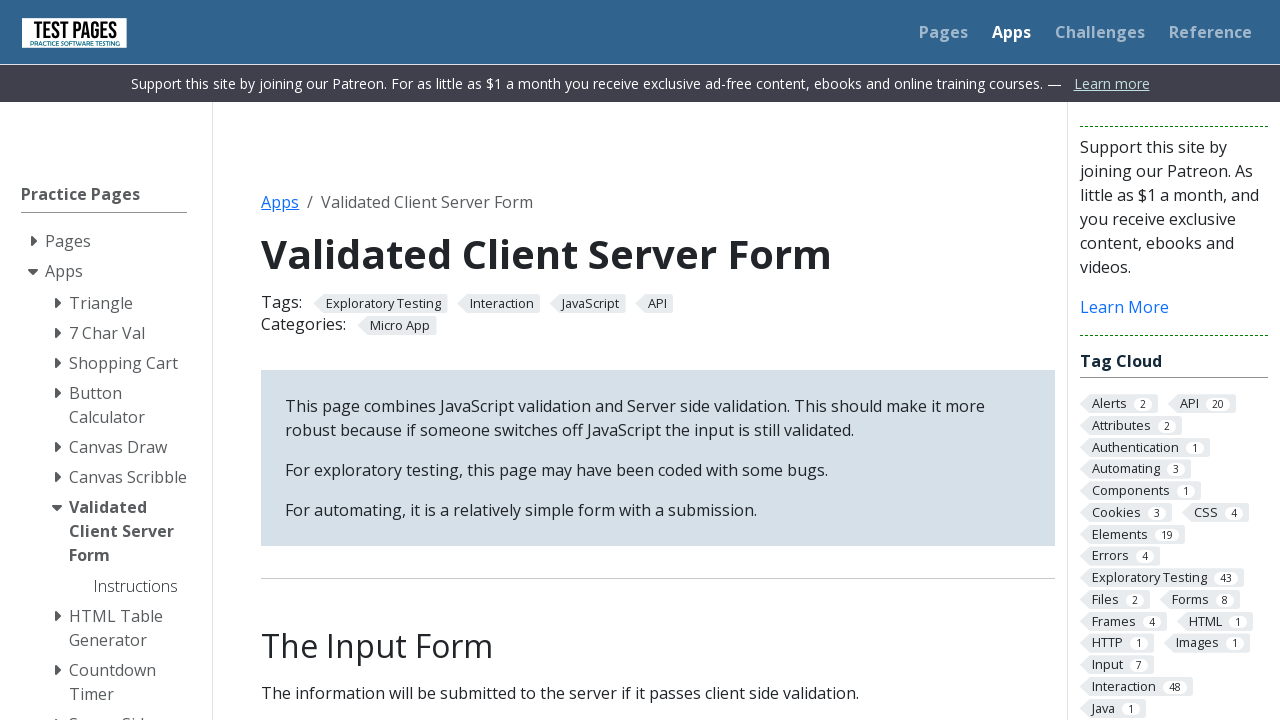

Filled firstname field with 'Jose' on #firstname
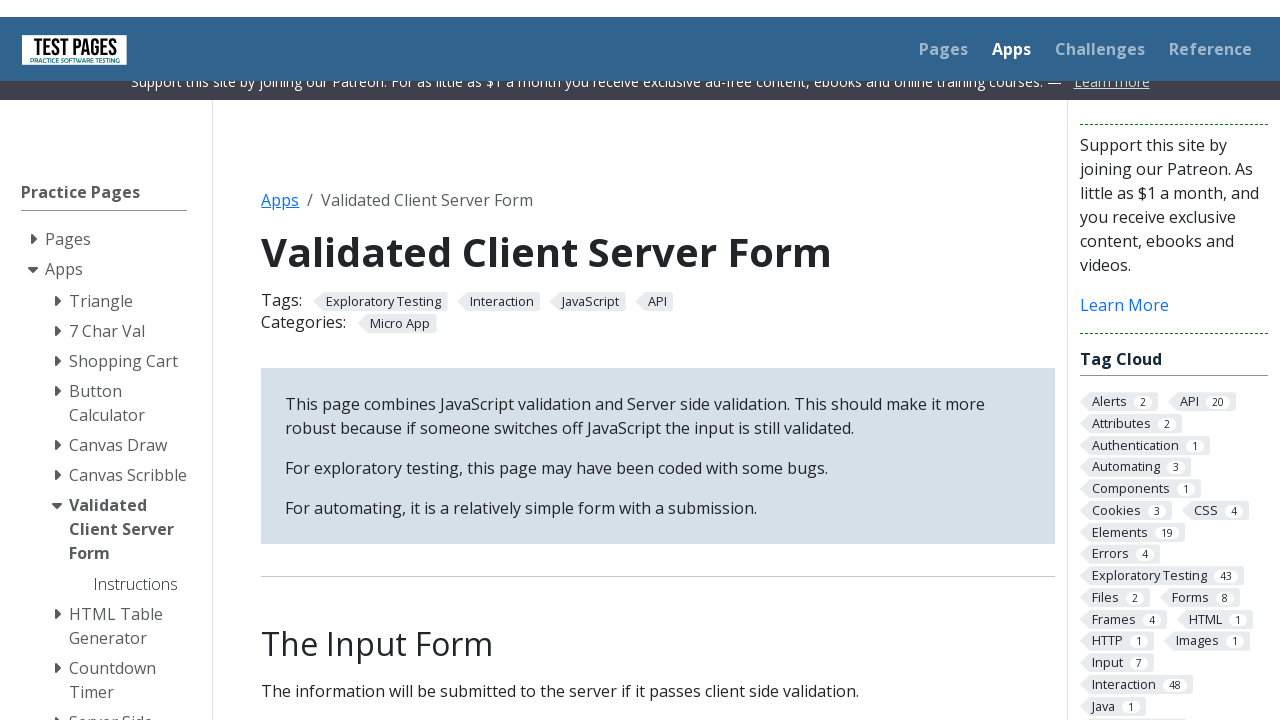

Filled surname field with 'Perez Gonzales' on #surname
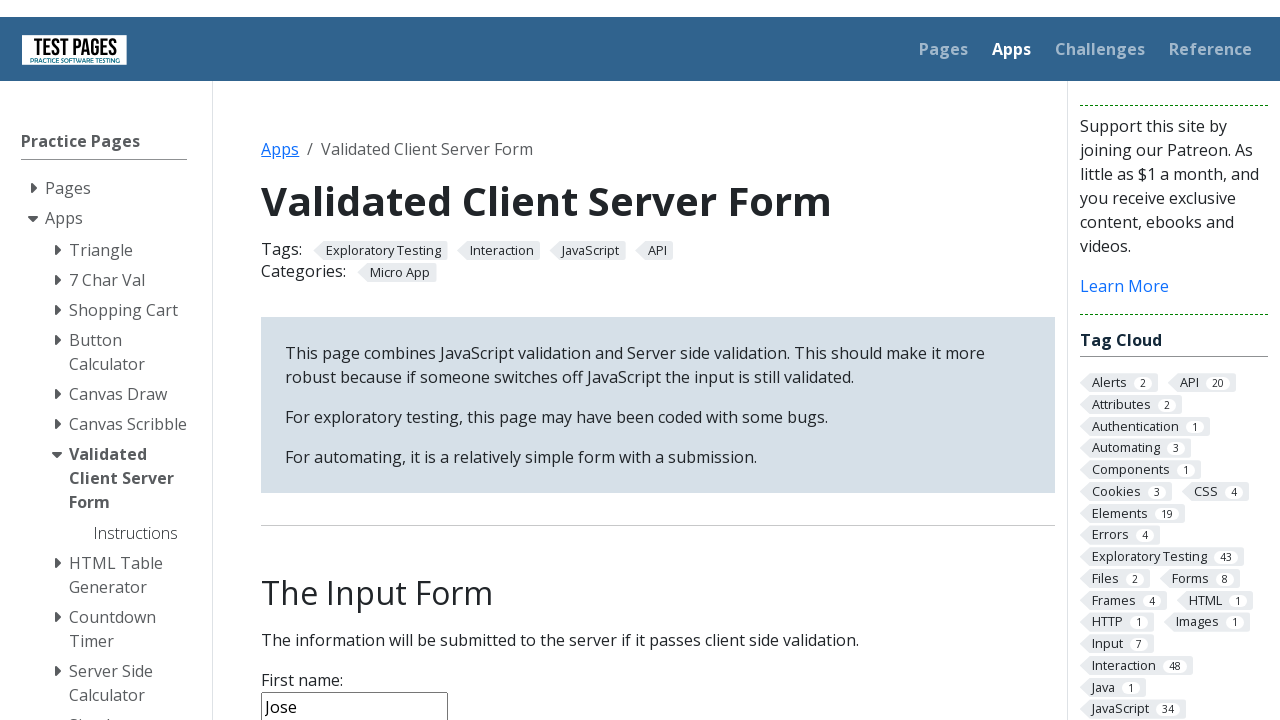

Filled age field with '27' on #age
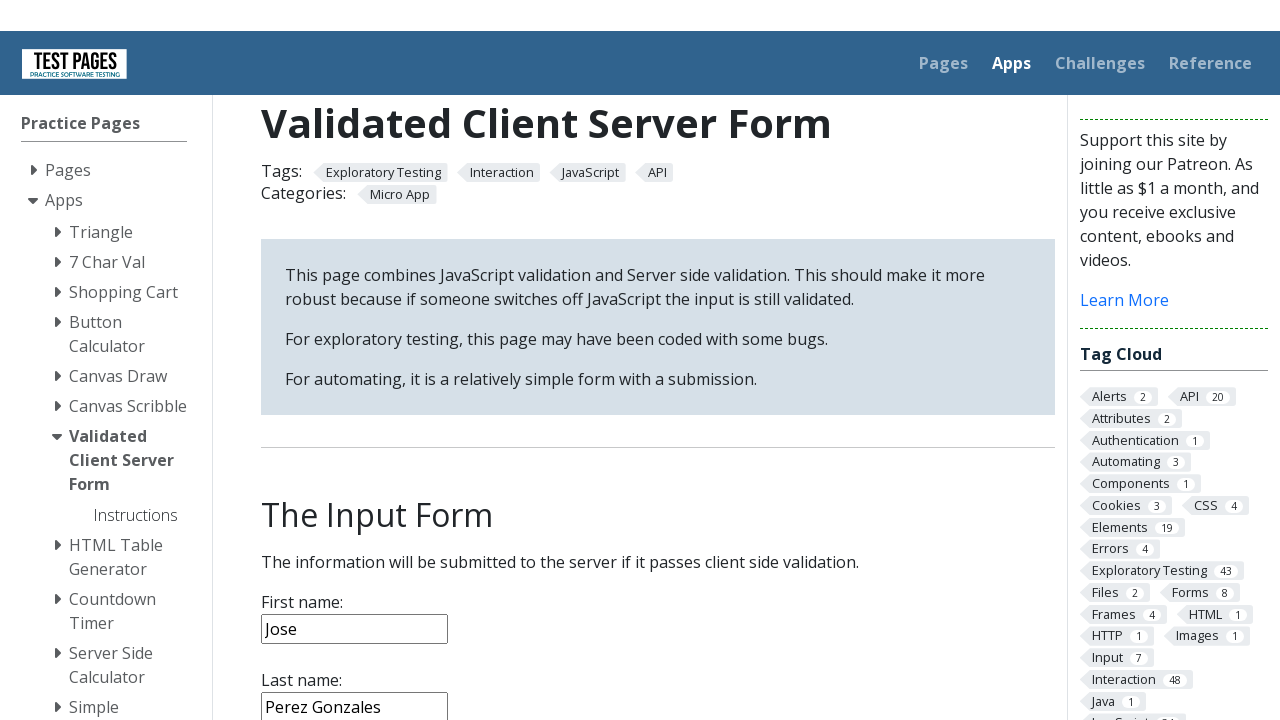

Filled notes field with 'Testing...' on #notes
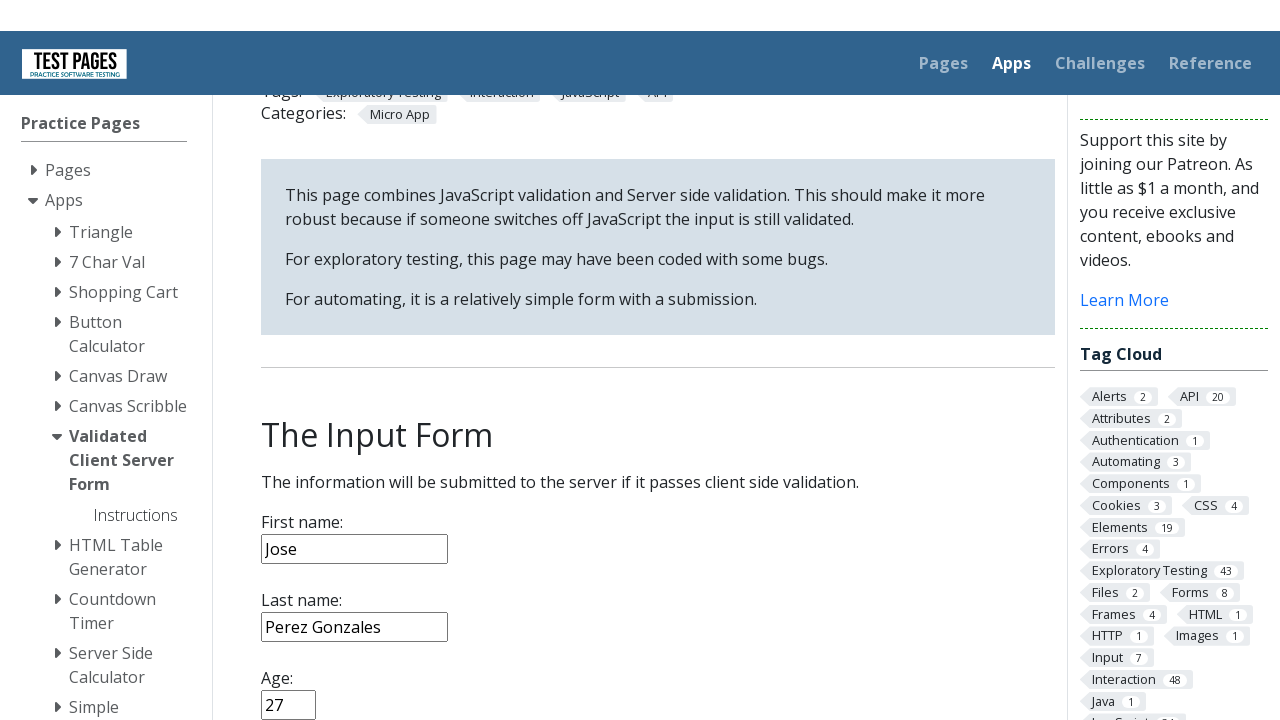

Clicked the submit button to submit the form at (296, 368) on [type='submit']
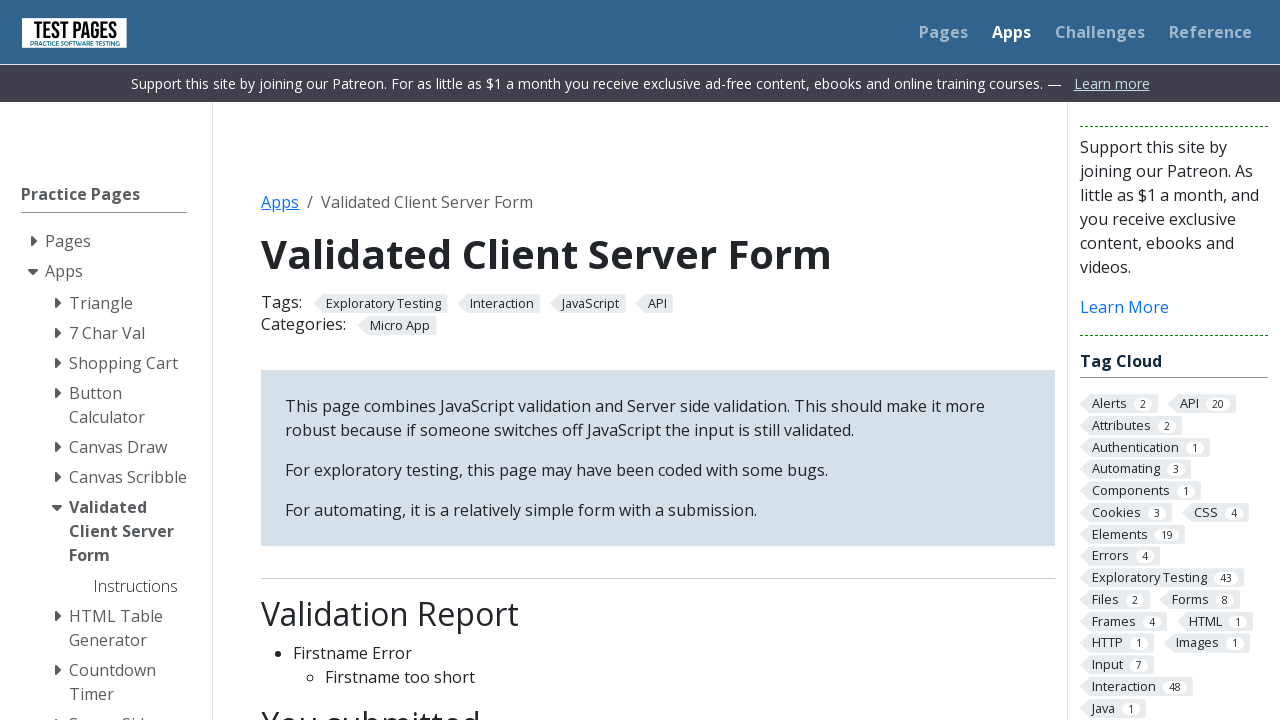

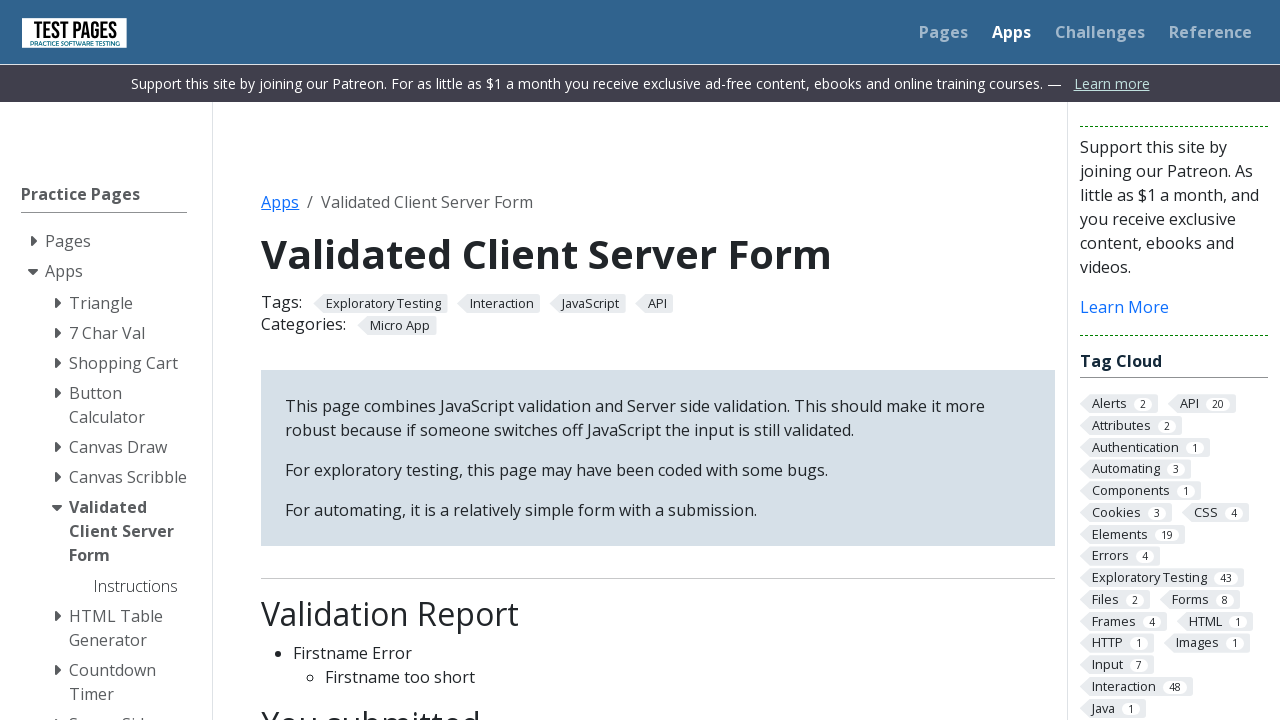